Tests the Checkboxes page by navigating to it and verifying the heading and that two checkboxes are present

Starting URL: https://the-internet.herokuapp.com/

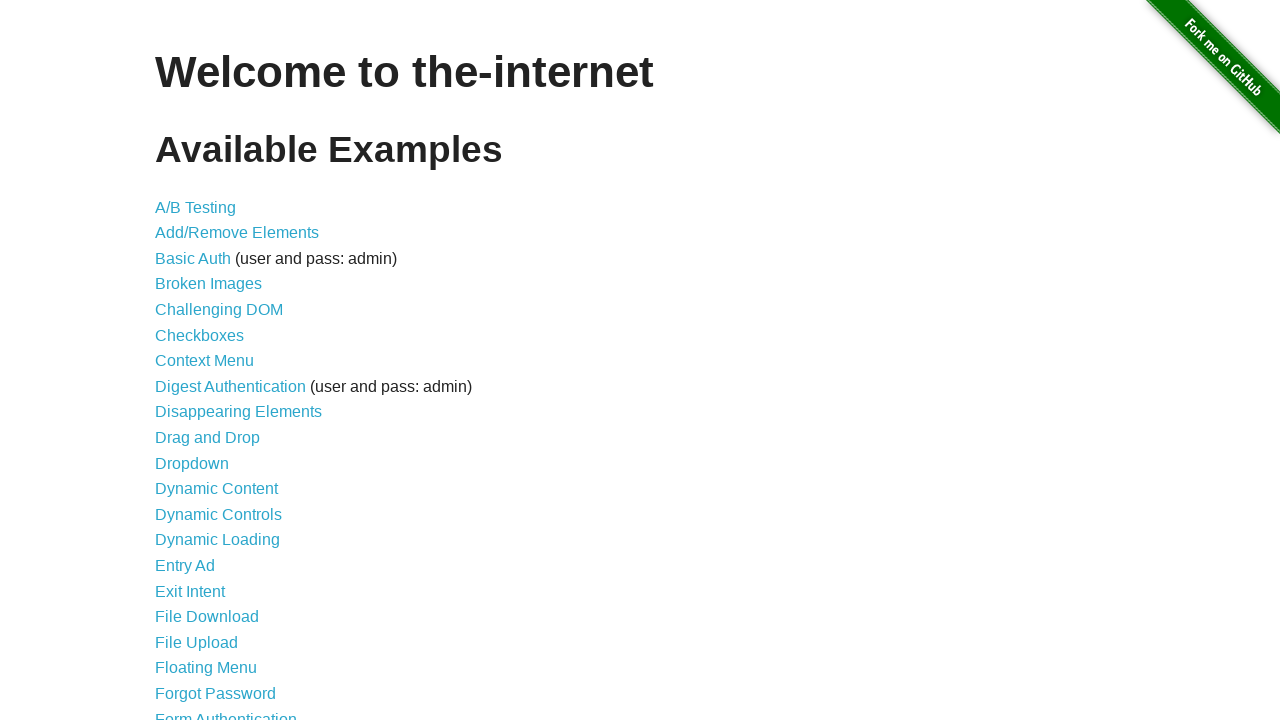

Clicked on Checkboxes link at (200, 335) on a[href='/checkboxes']
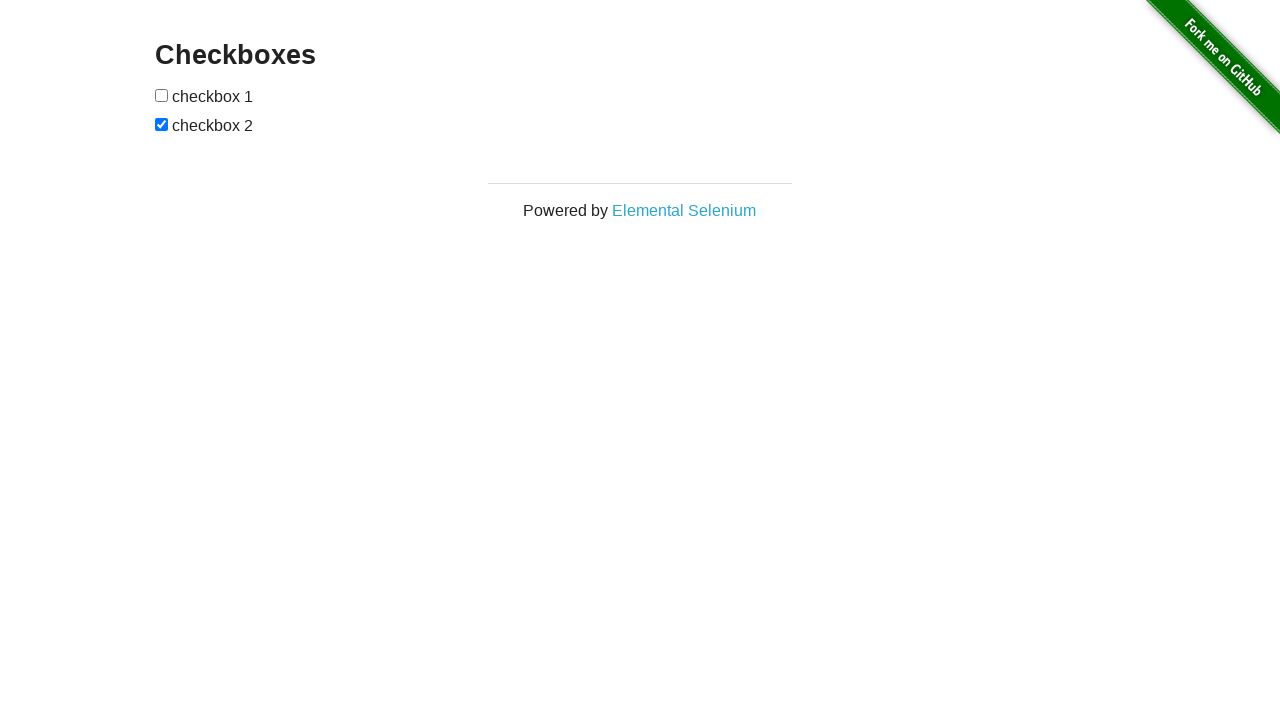

Located the h3 heading element
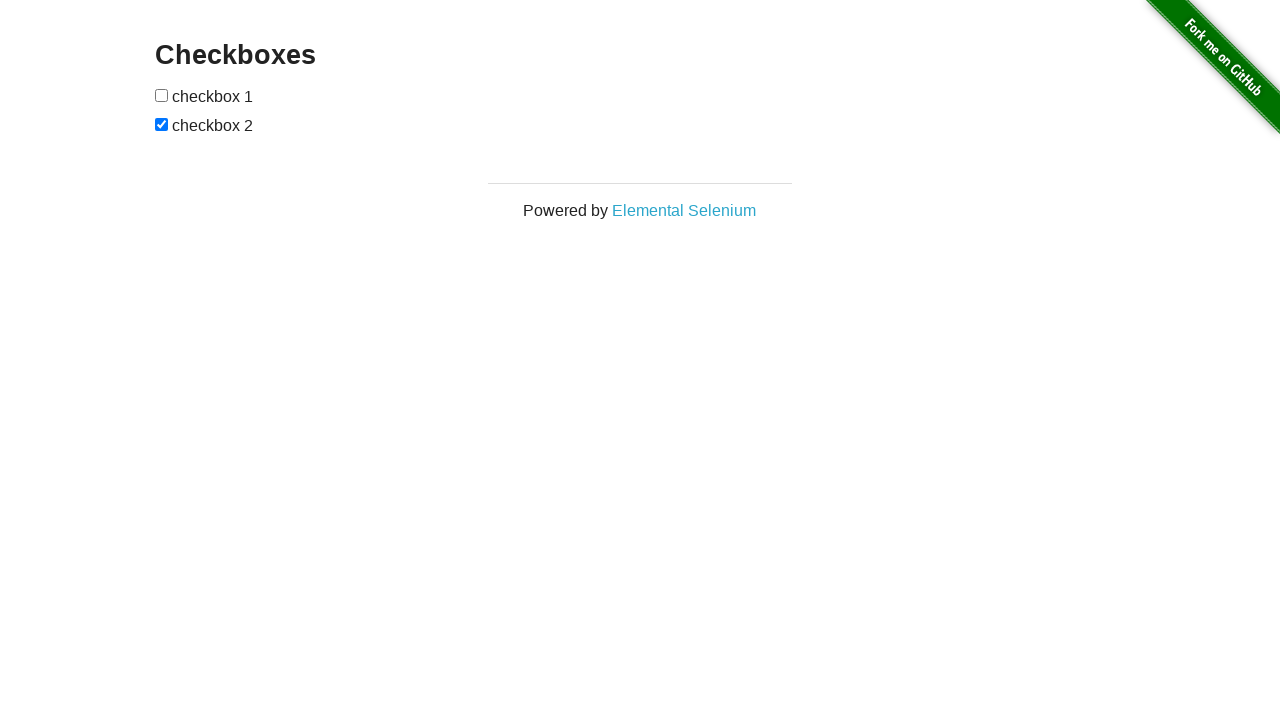

Waited for h3 heading to be visible
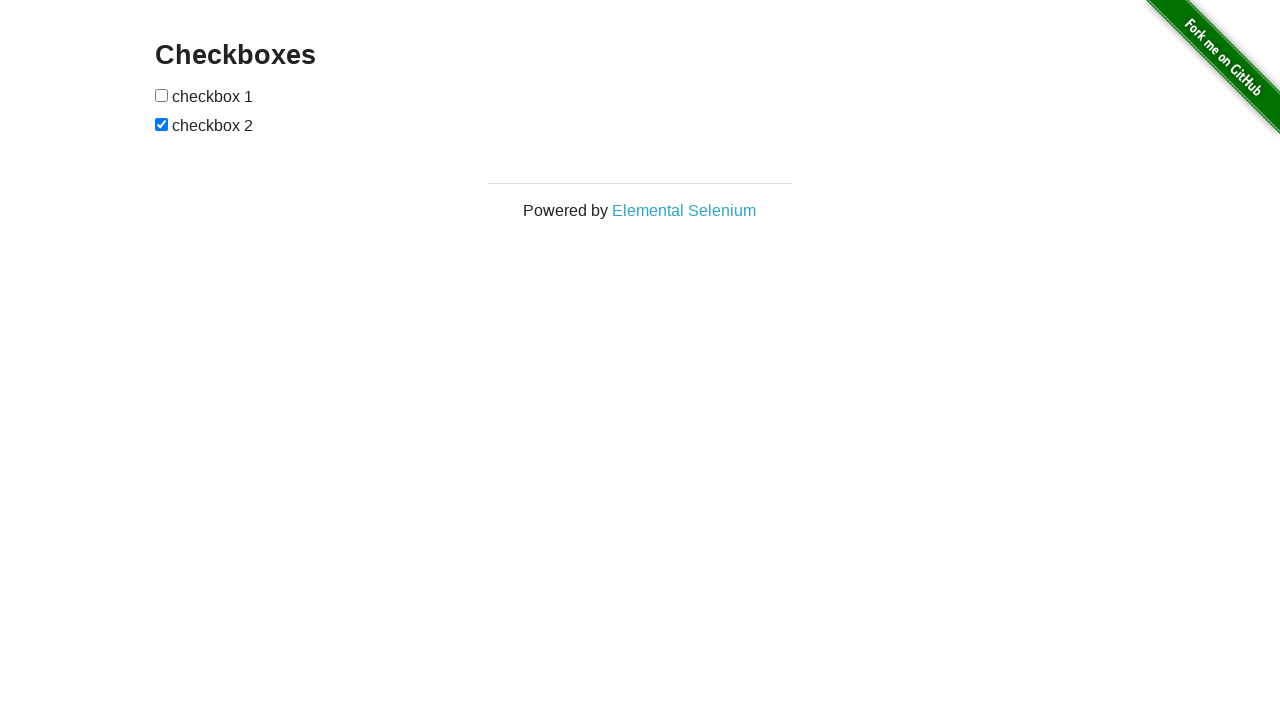

Verified heading text is 'Checkboxes'
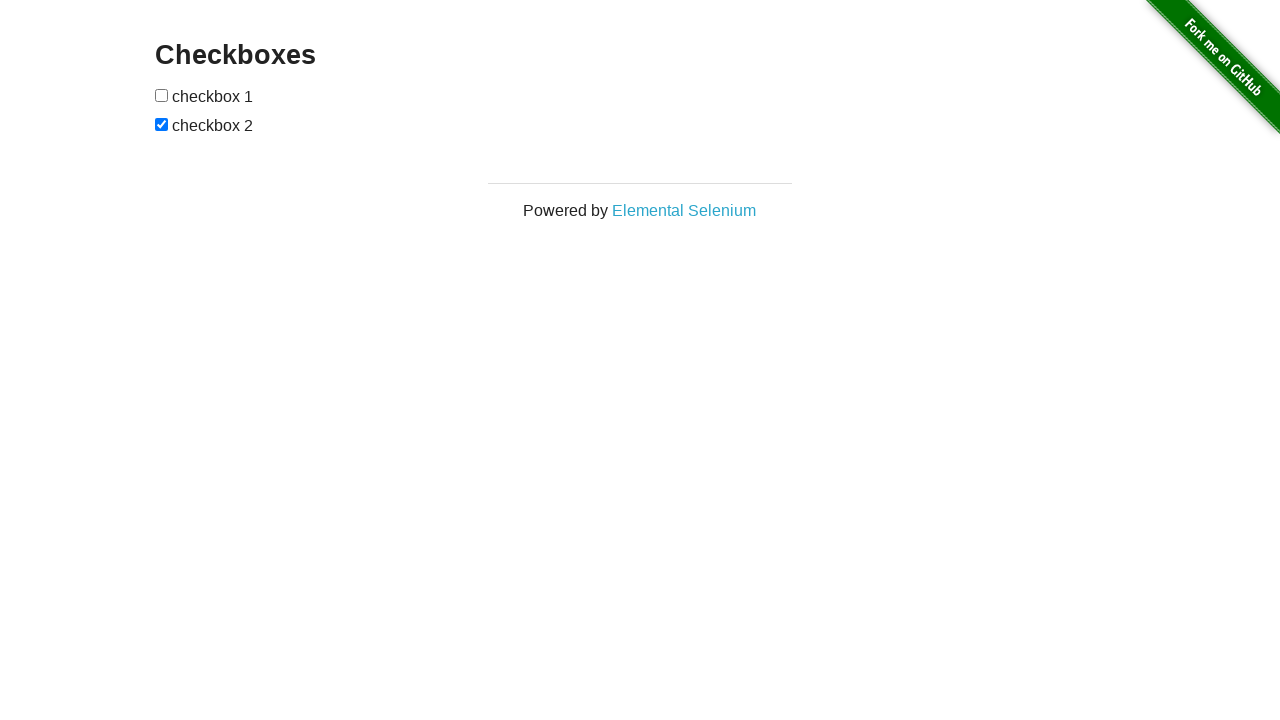

Located all checkbox input elements
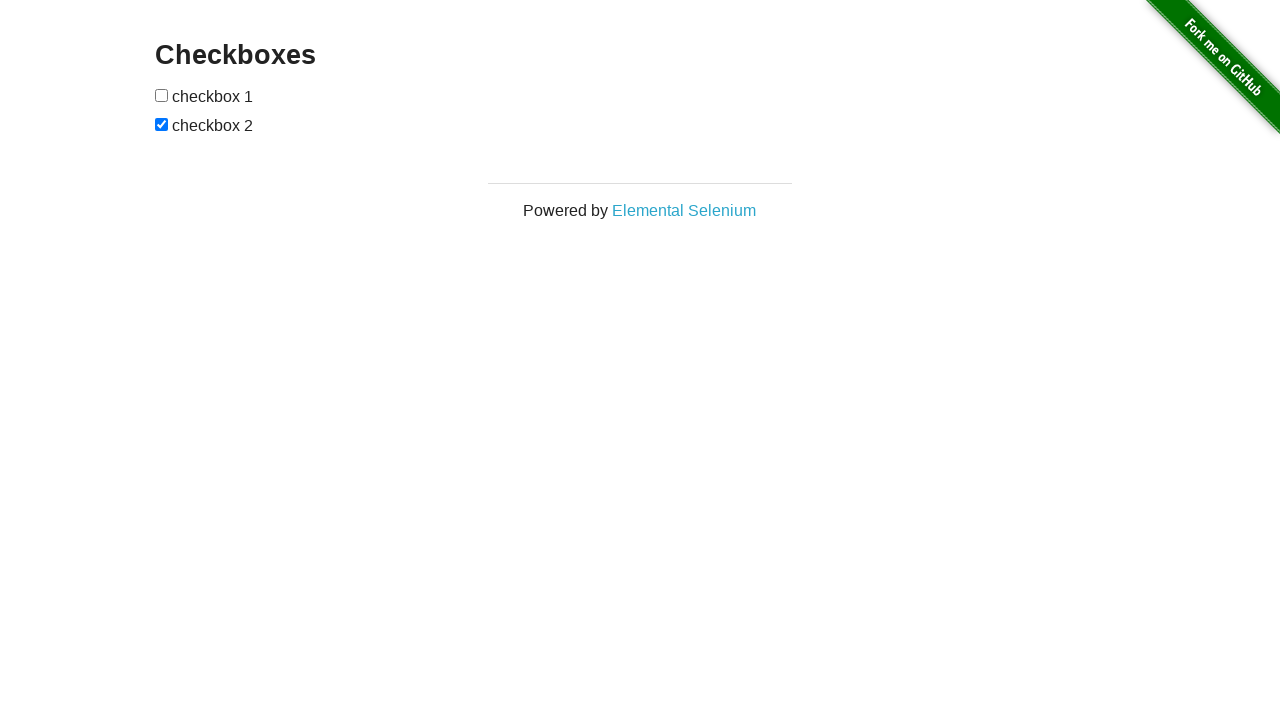

Verified exactly 2 checkboxes are present
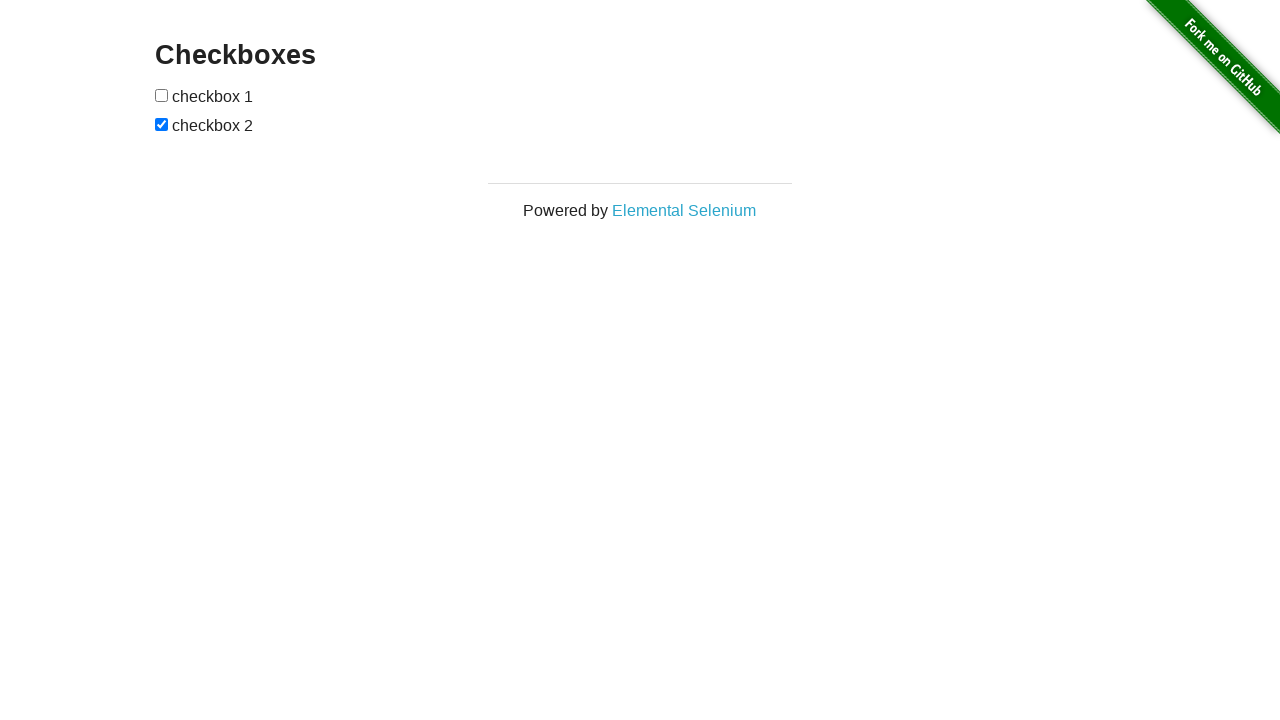

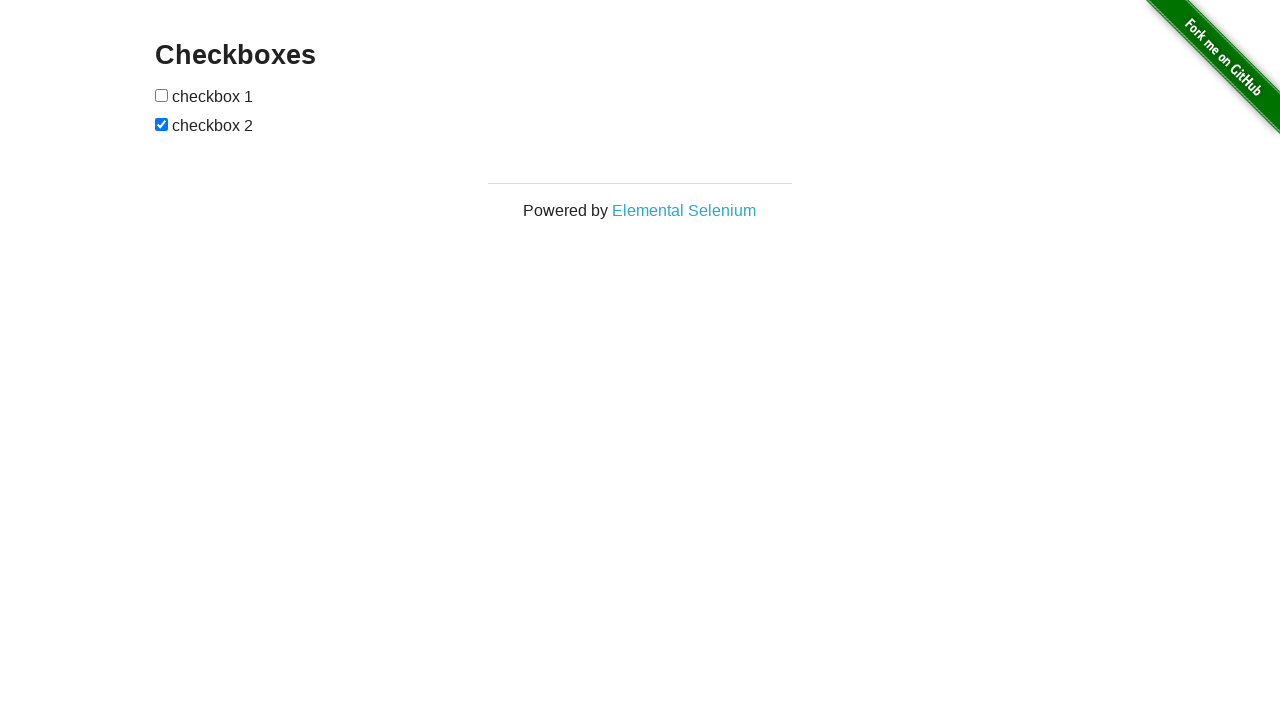